Tests that entering a valid number (80) calculates the square root with remainder correctly and displays it in an alert

Starting URL: https://kristinek.github.io/site/tasks/enter_a_number

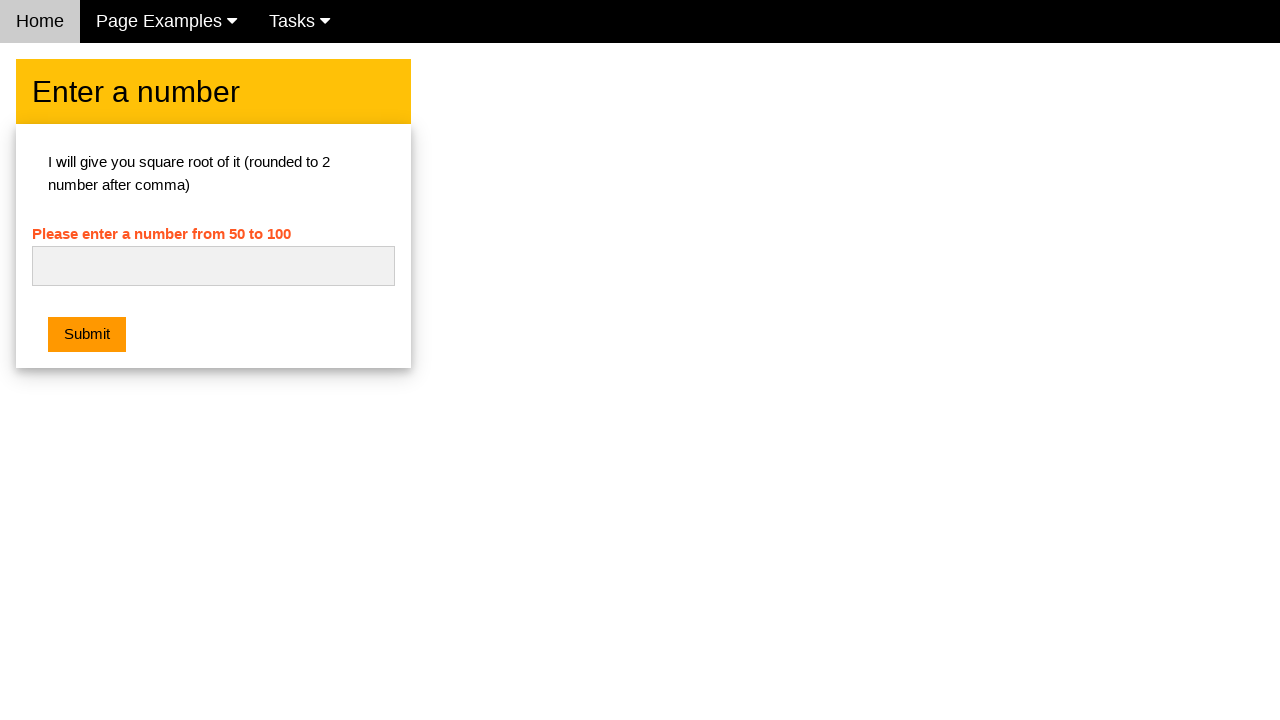

Filled number input field with ' 80 ' on #numb
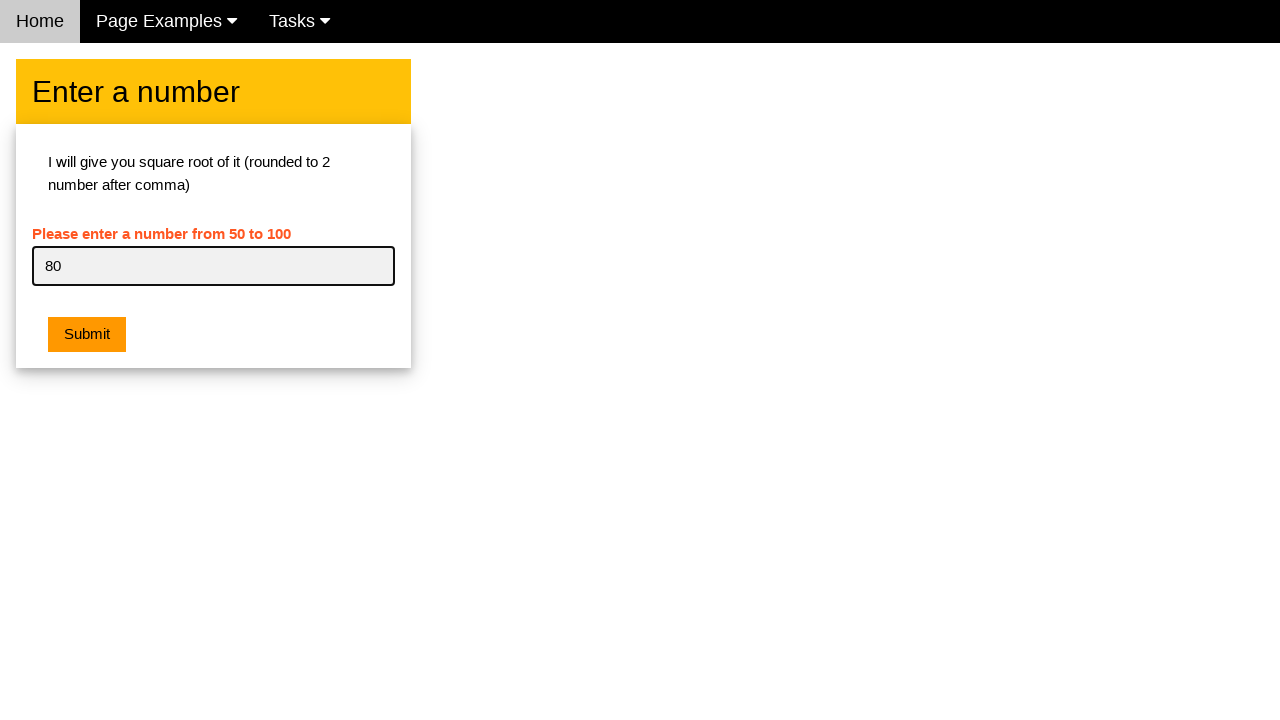

Clicked the submit button at (87, 335) on .w3-orange
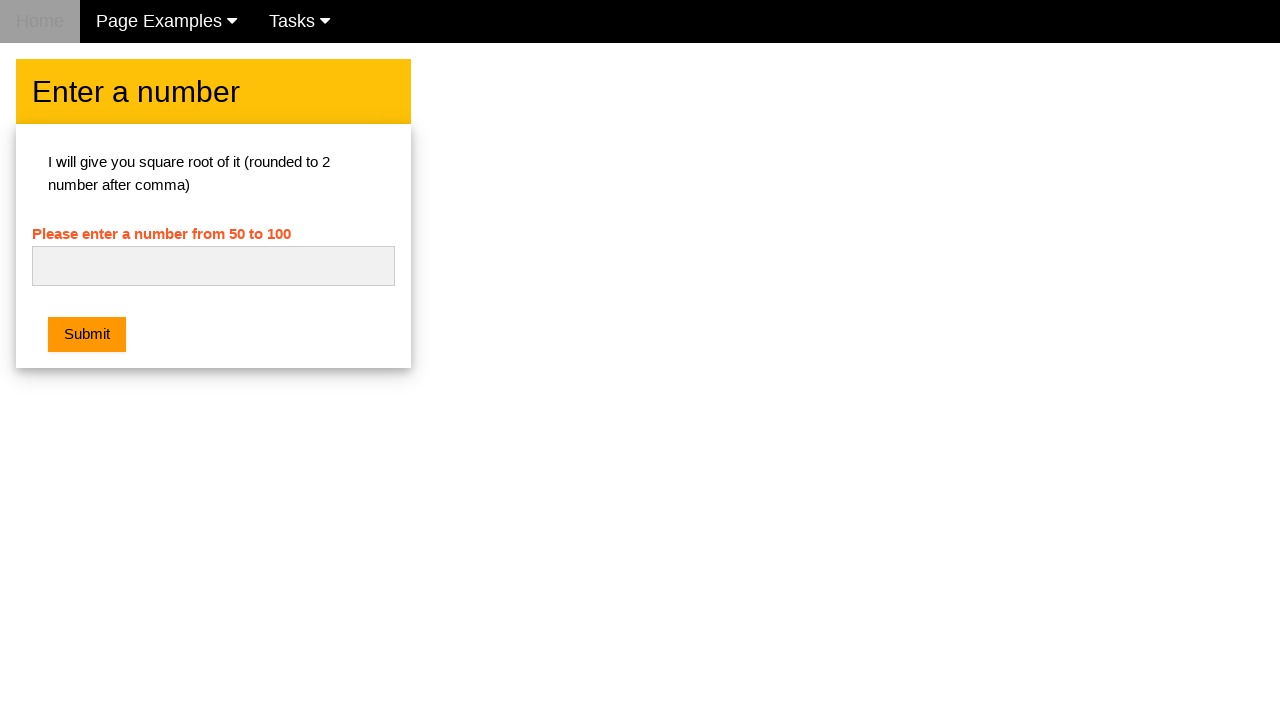

Set up dialog handler to accept alerts
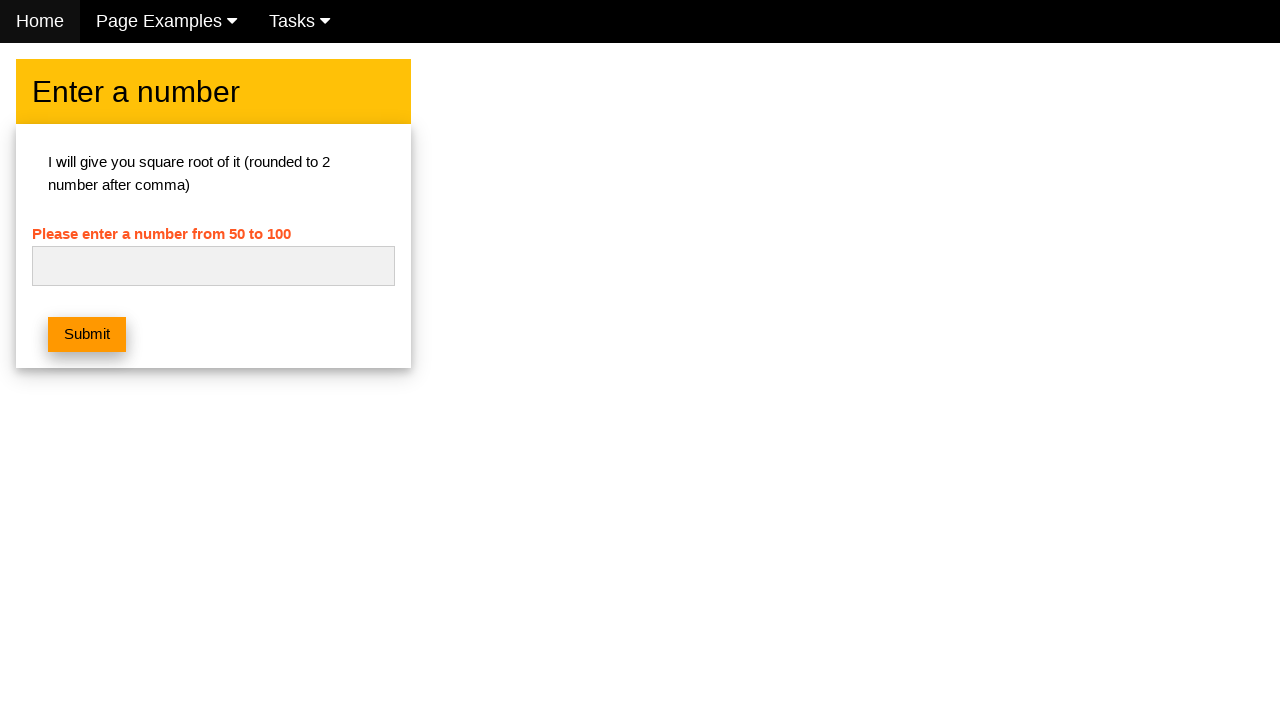

Waited 500ms for alert to appear and be processed
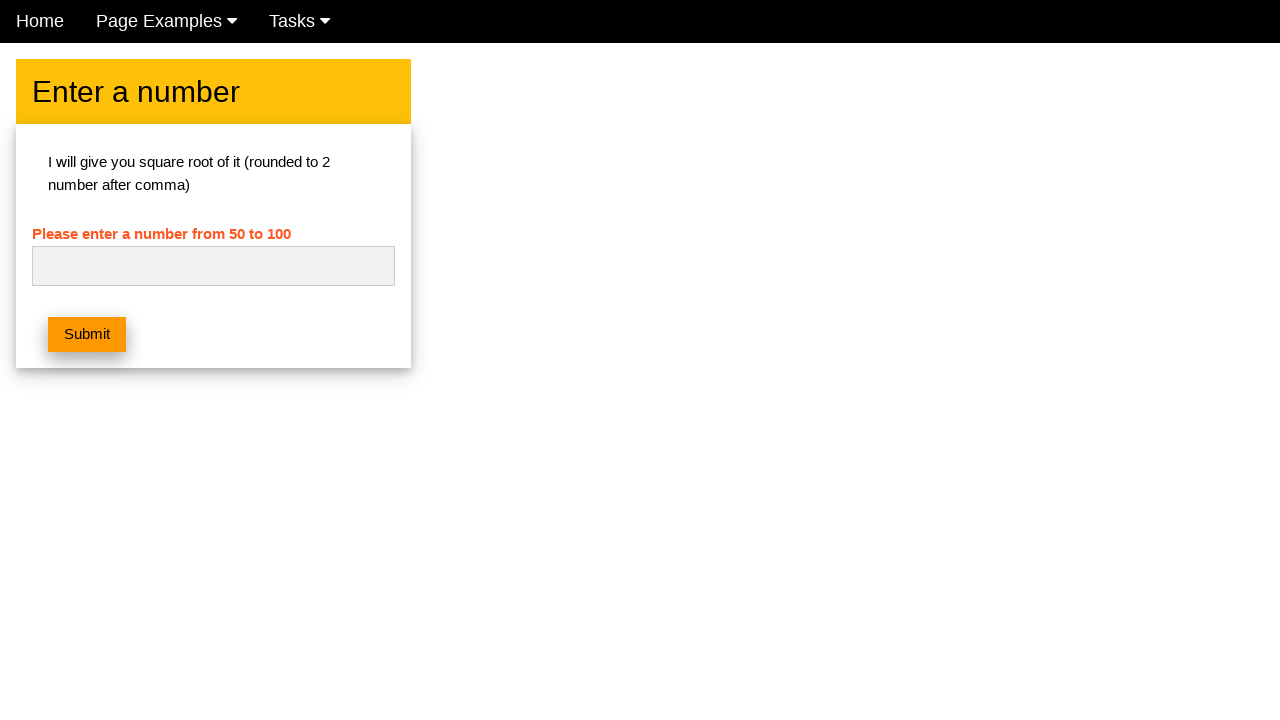

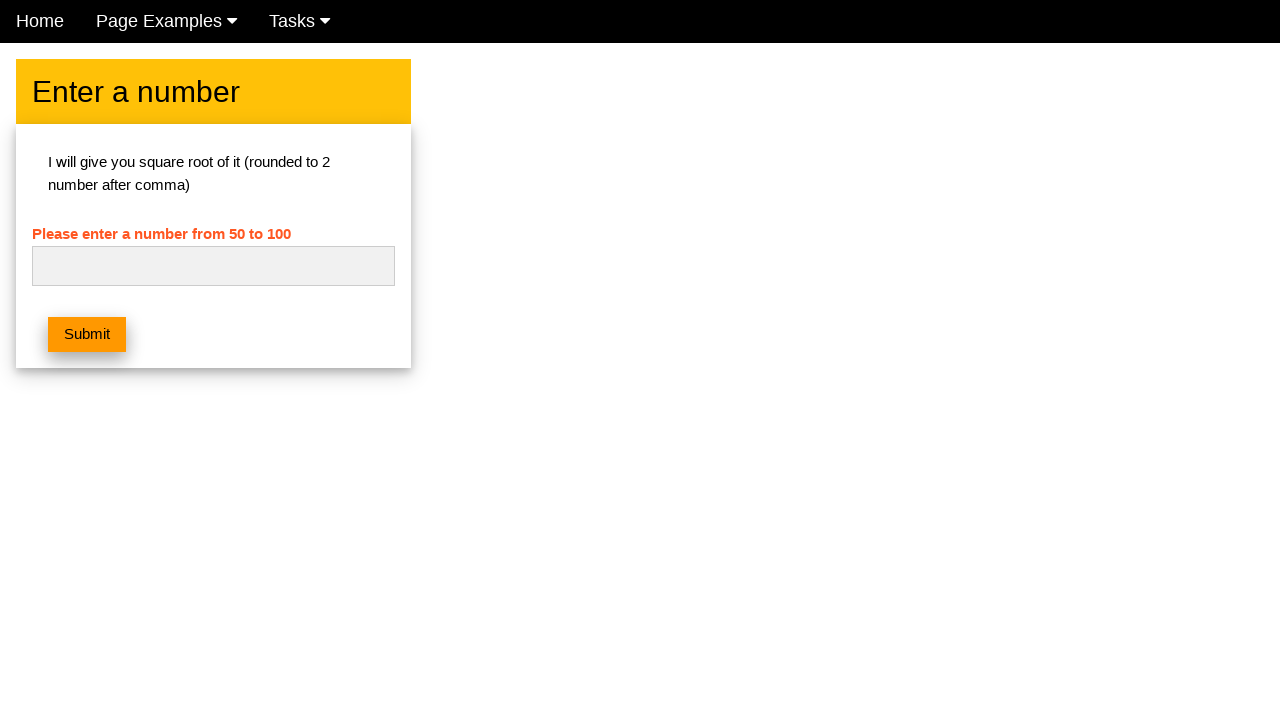